Tests registration page functionality by filling username and email fields, submitting the form, and verifying the submitted data is displayed correctly in a table

Starting URL: https://material.playwrightvn.com/

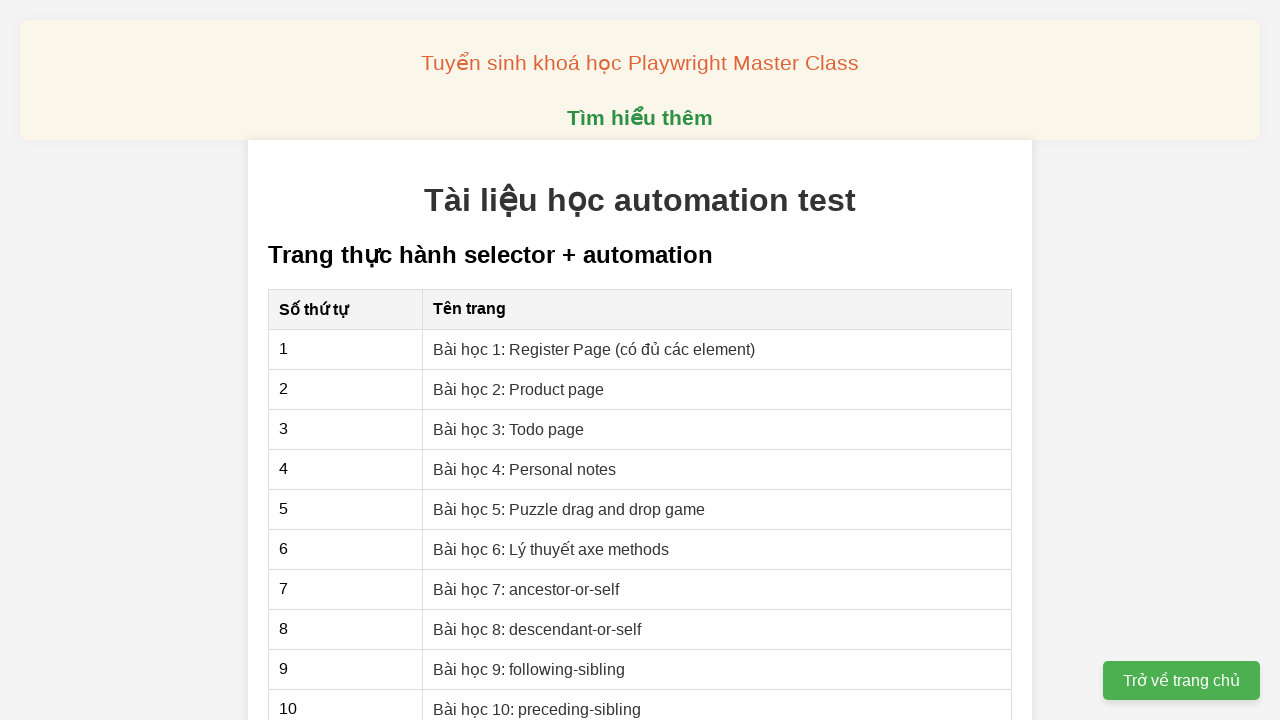

Clicked on Register Page link at (594, 349) on xpath=//a[contains(text(),'Register Page')]
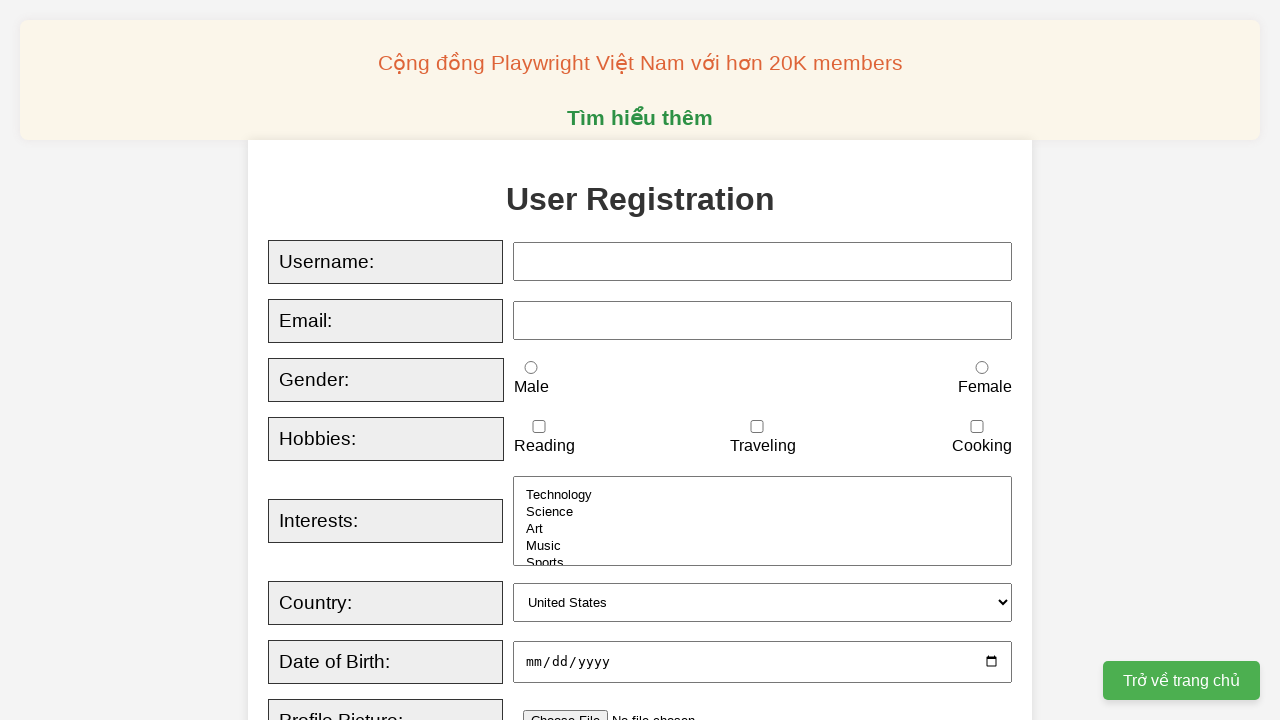

Username input field loaded
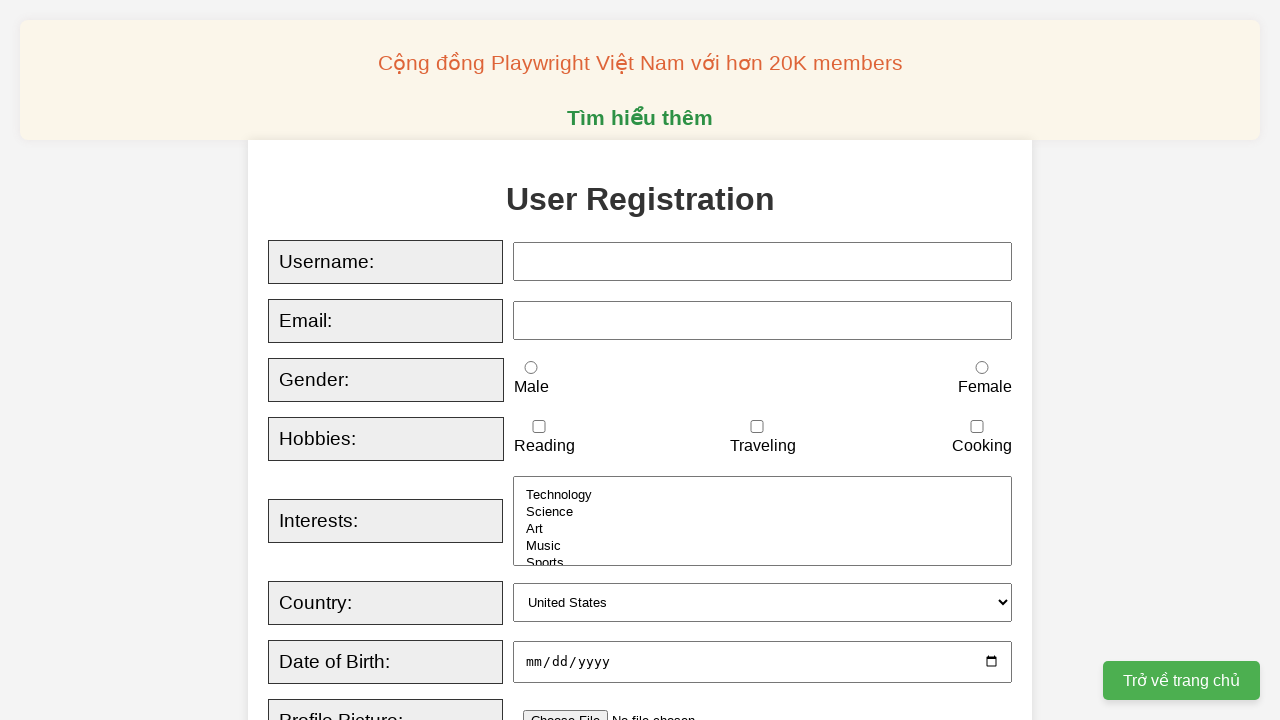

Filled username field with 'TungAnh' on //input[@id='username']
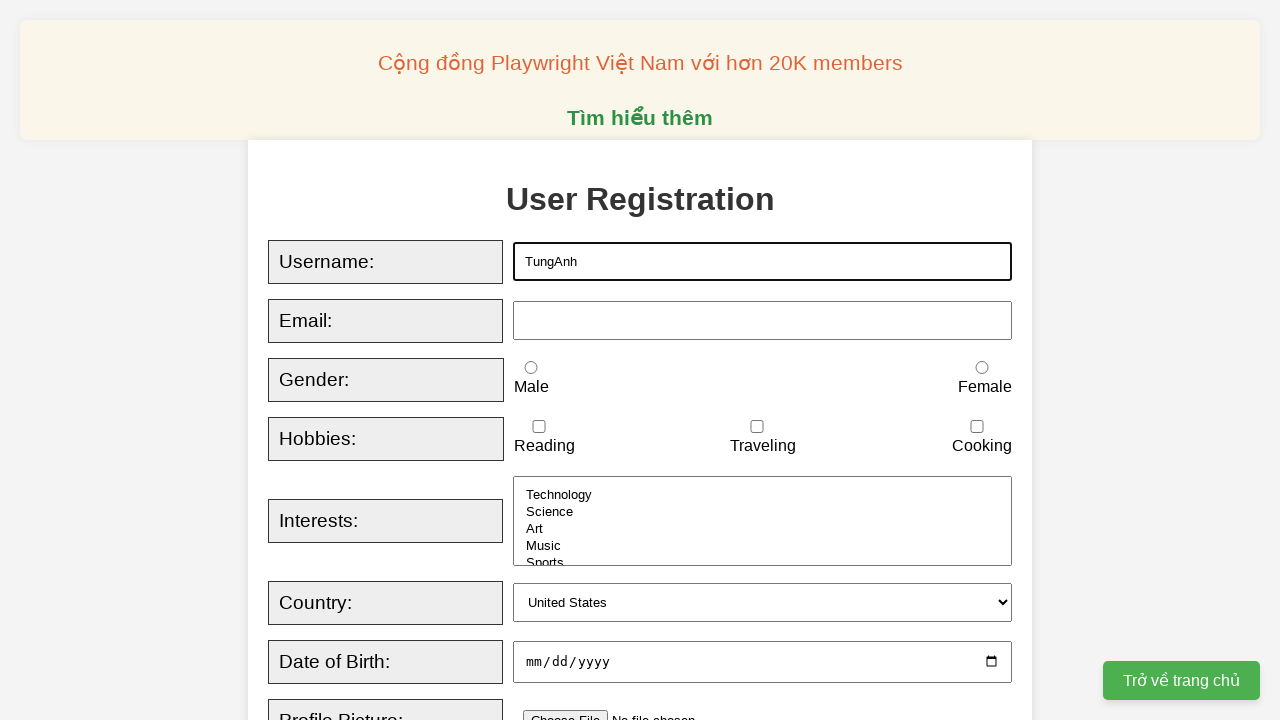

Filled email field with 'tunganh48372@gmail.com' on //input[@id='email']
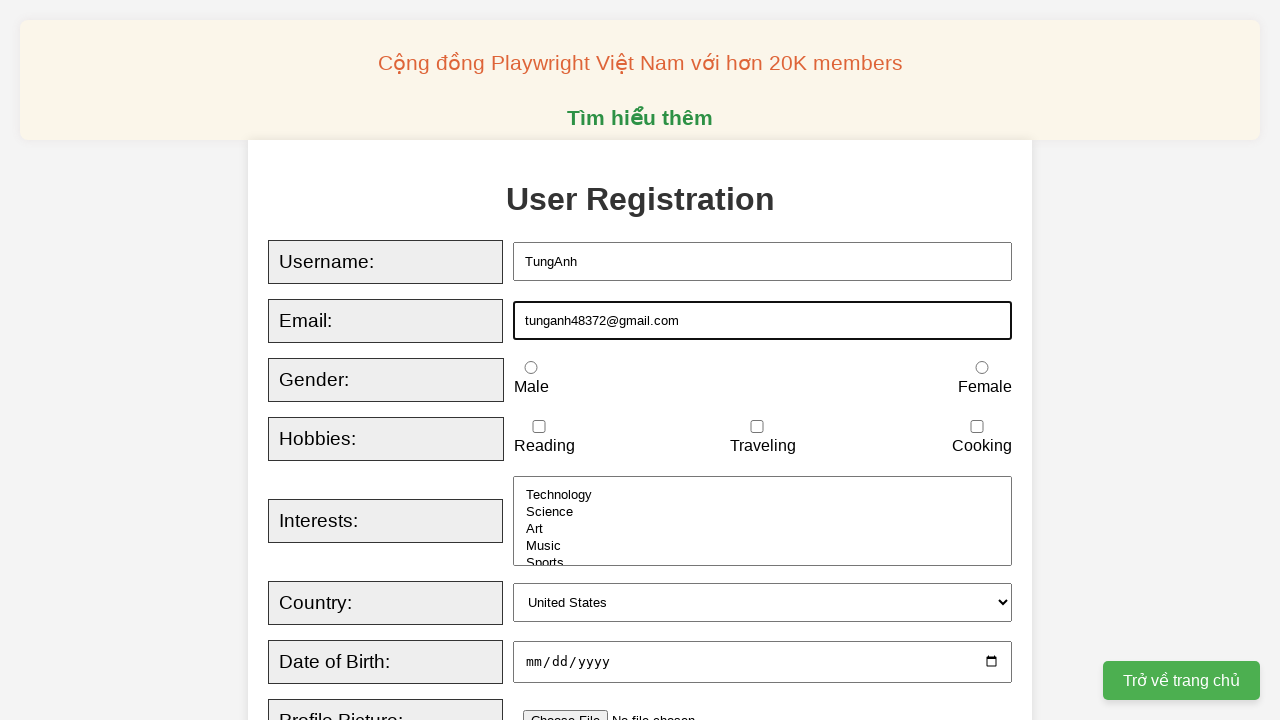

Clicked submit button to register at (528, 360) on xpath=//button[@type='submit']
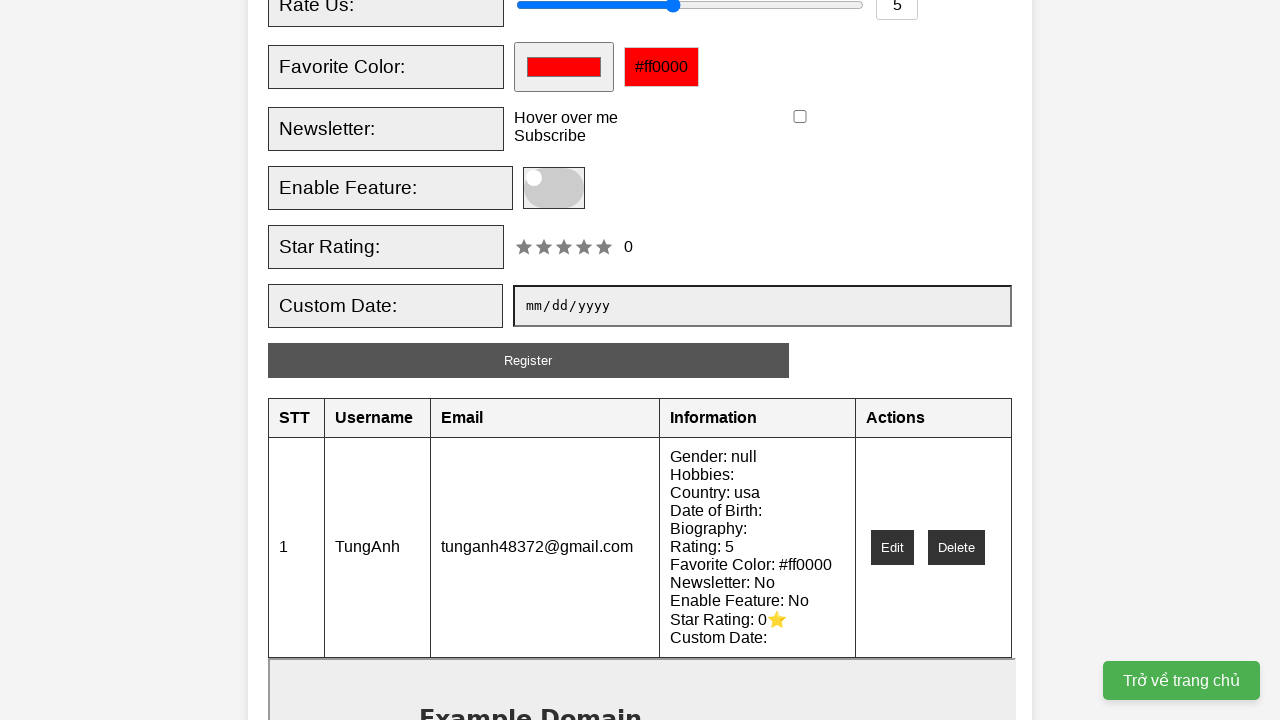

Registration table appeared with submitted data
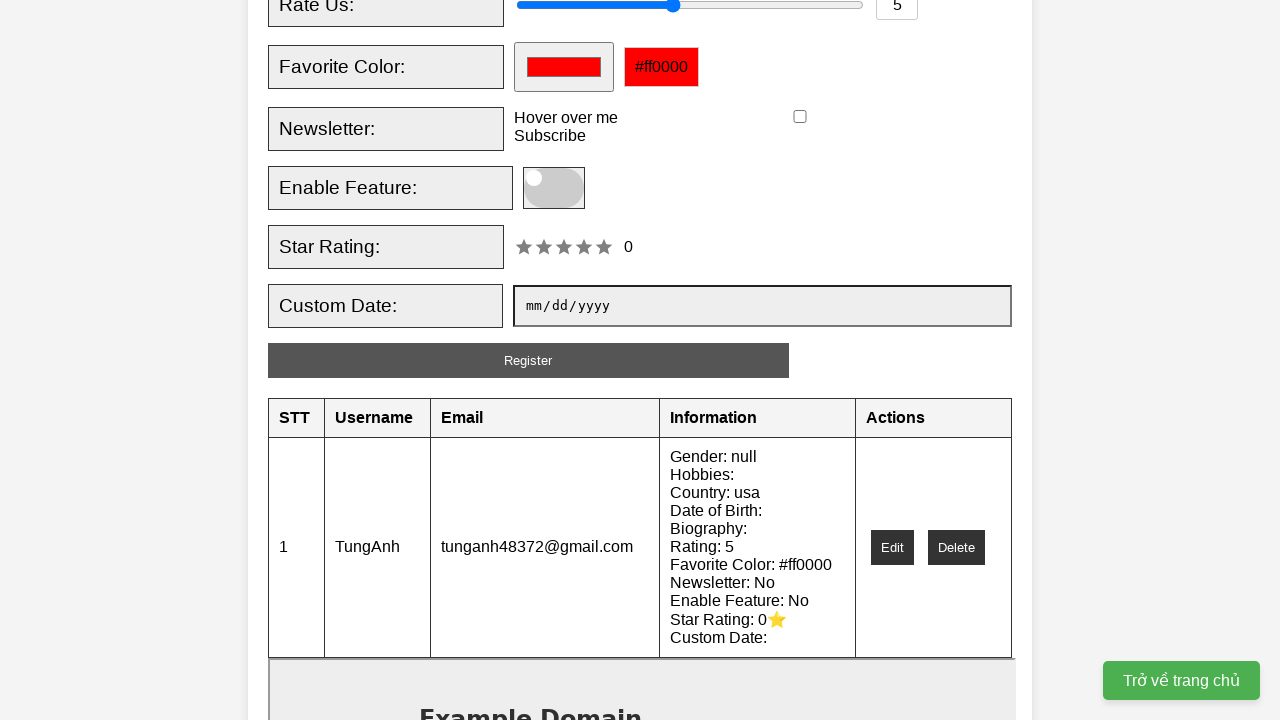

Retrieved table cell contents for verification
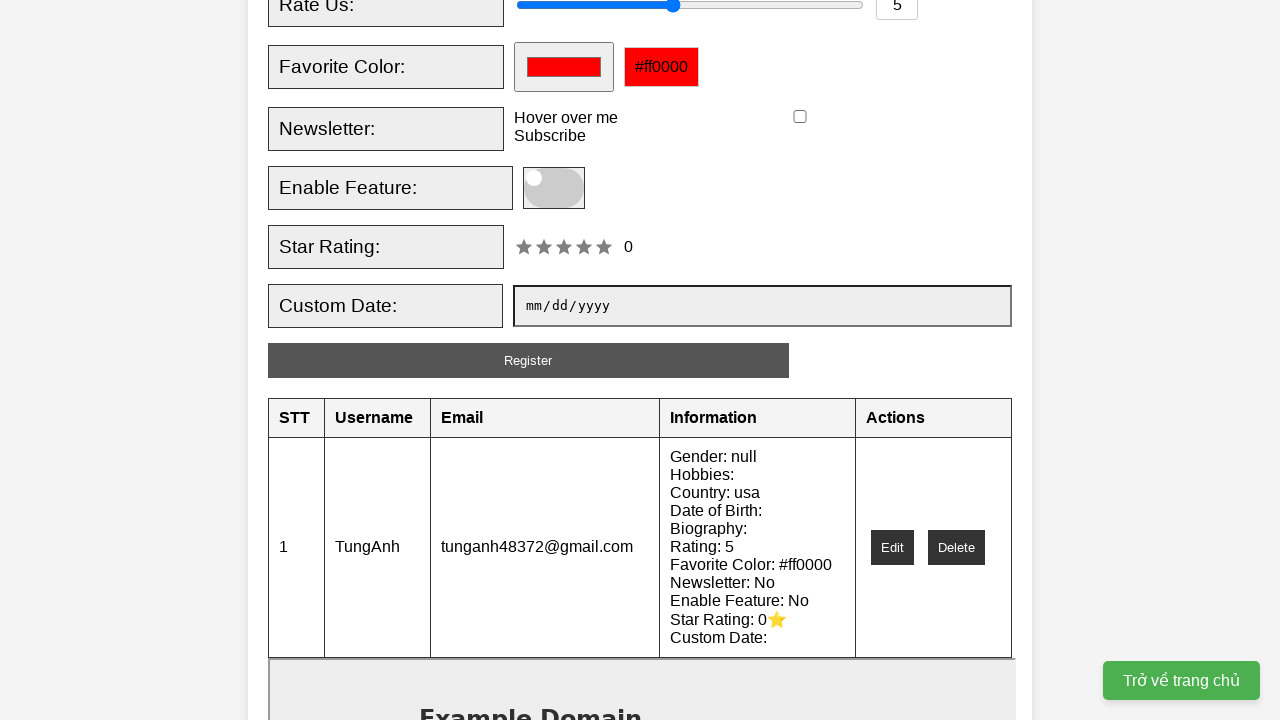

Verified username 'TungAnh' matches expected value
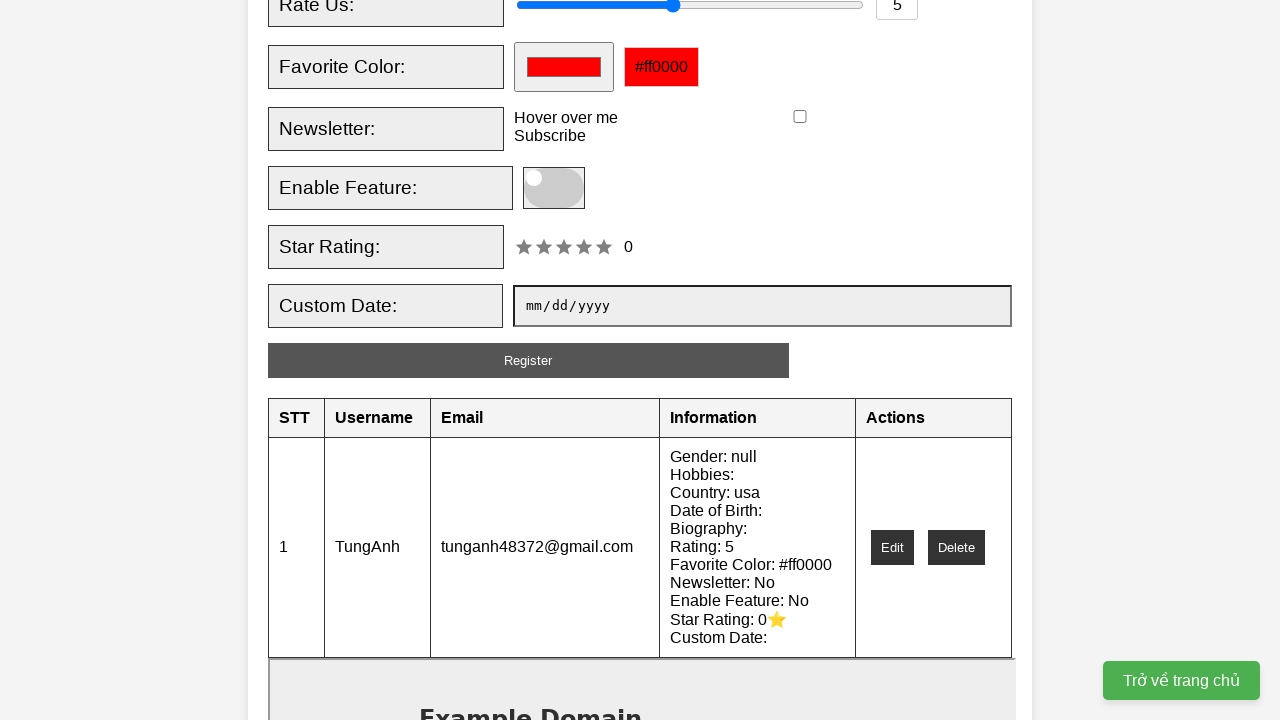

Verified email 'tunganh48372@gmail.com' matches expected value
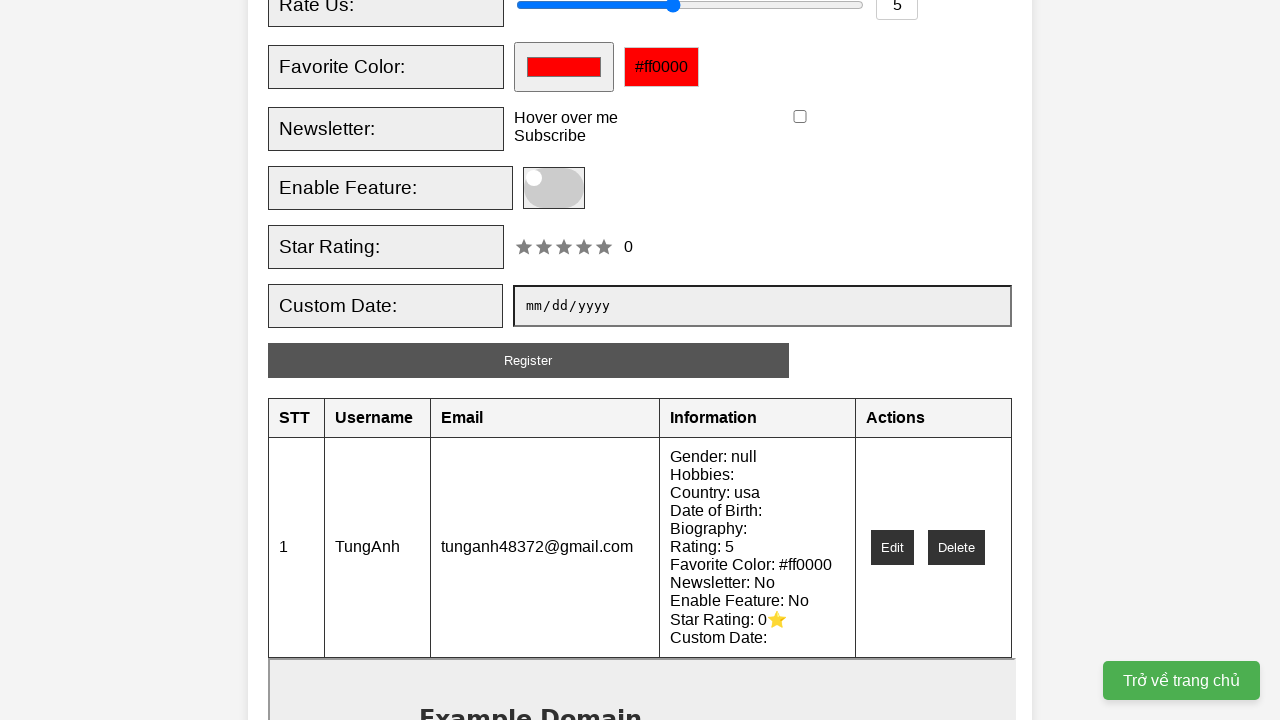

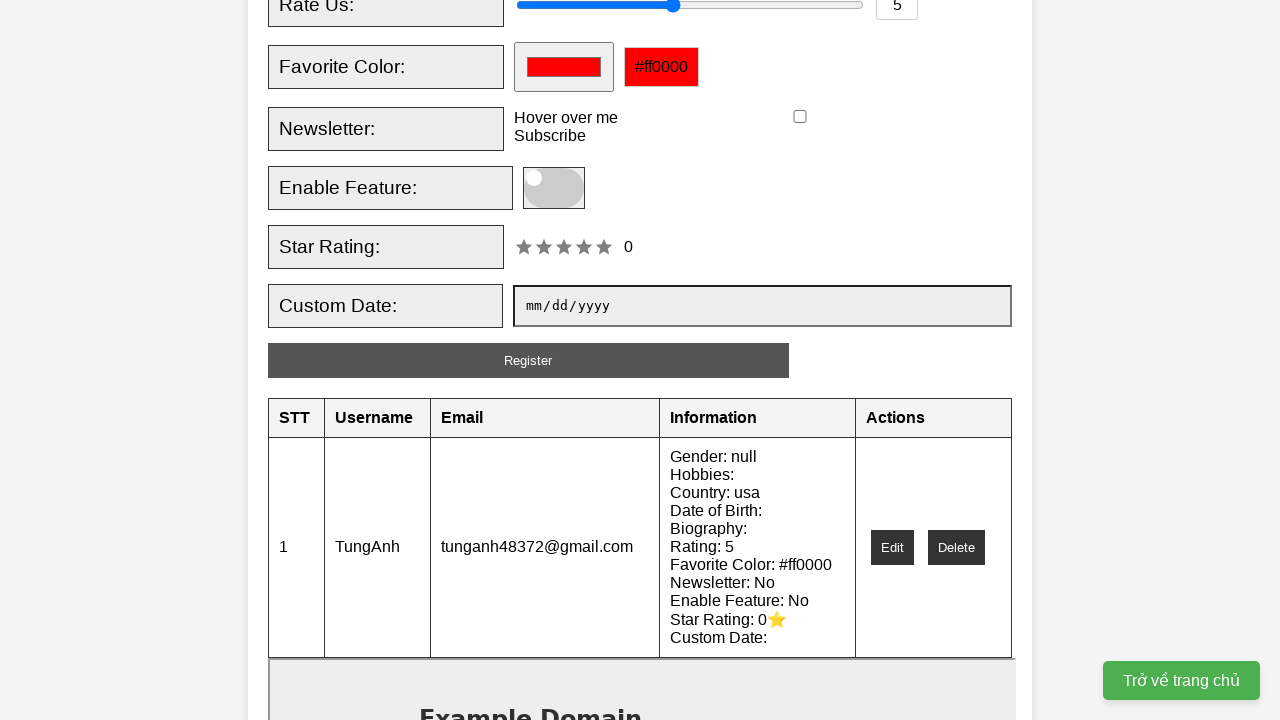